Tests drag and drop functionality by dragging an element and dropping it onto a target area, then verifying the drop was successful

Starting URL: https://crossbrowsertesting.github.io/drag-and-drop.html

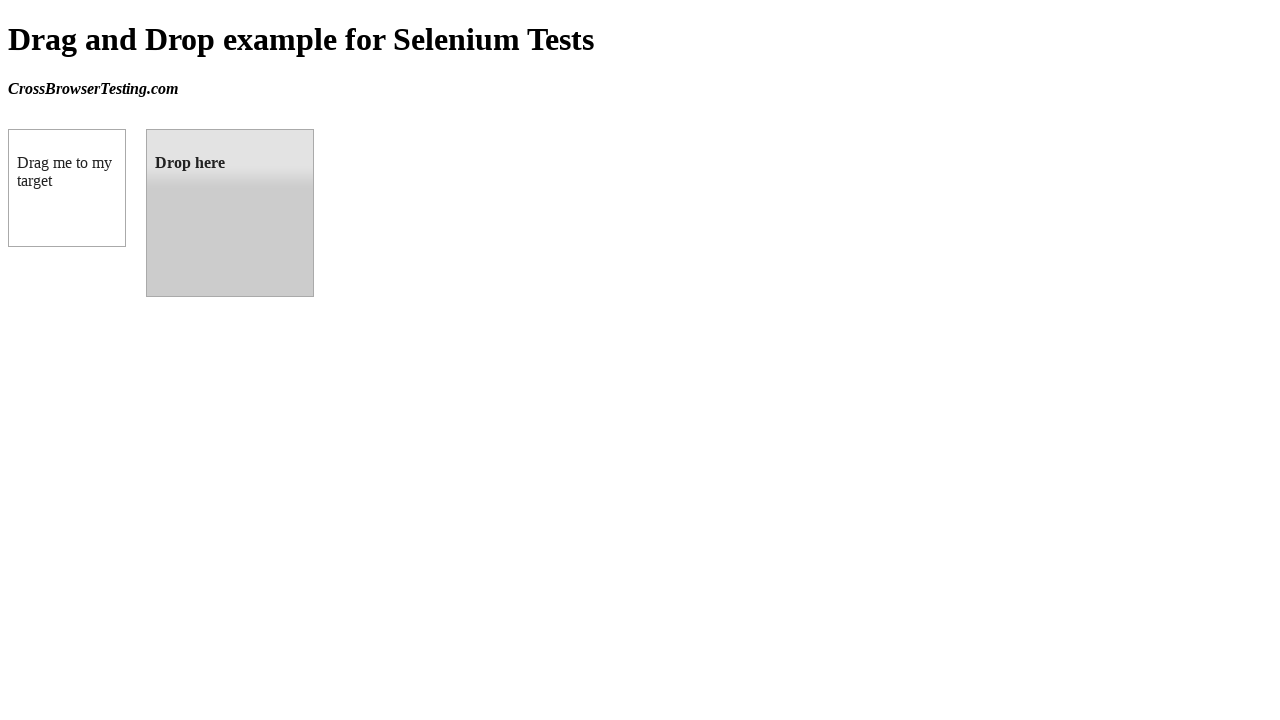

Navigated to drag and drop test page
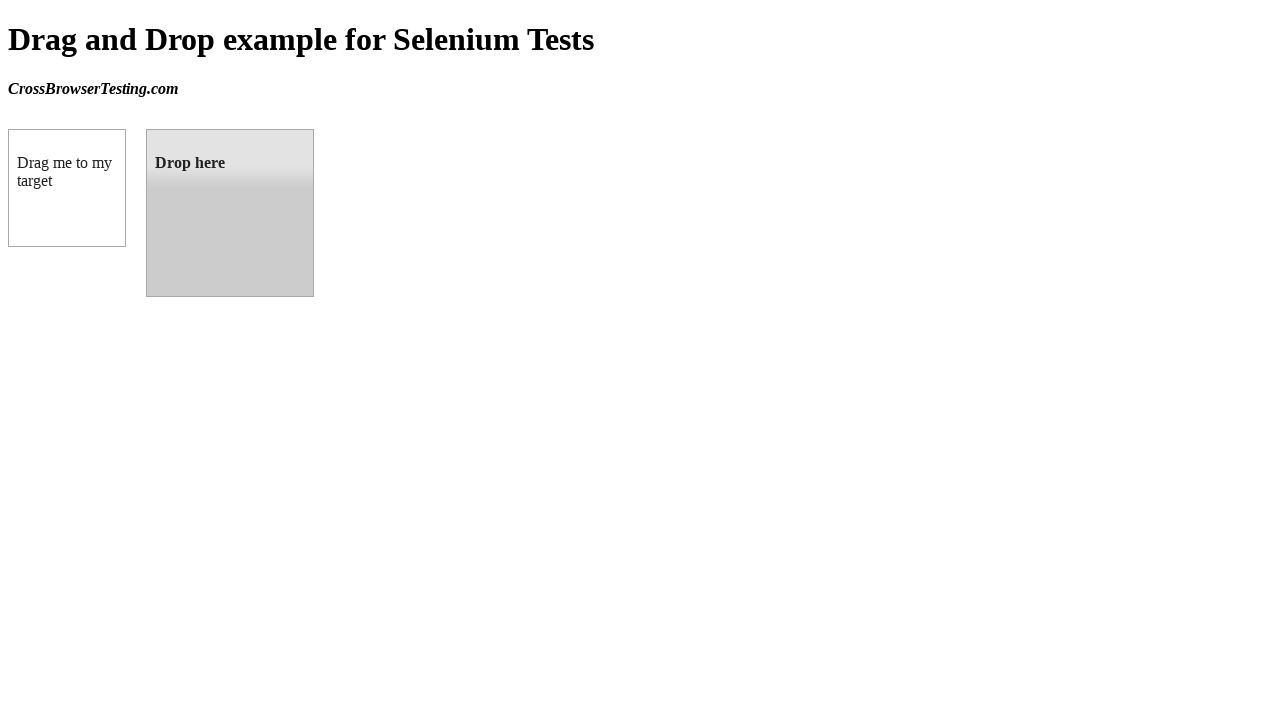

Dragged element with id 'draggable' and dropped it onto target with id 'droppable' at (230, 213)
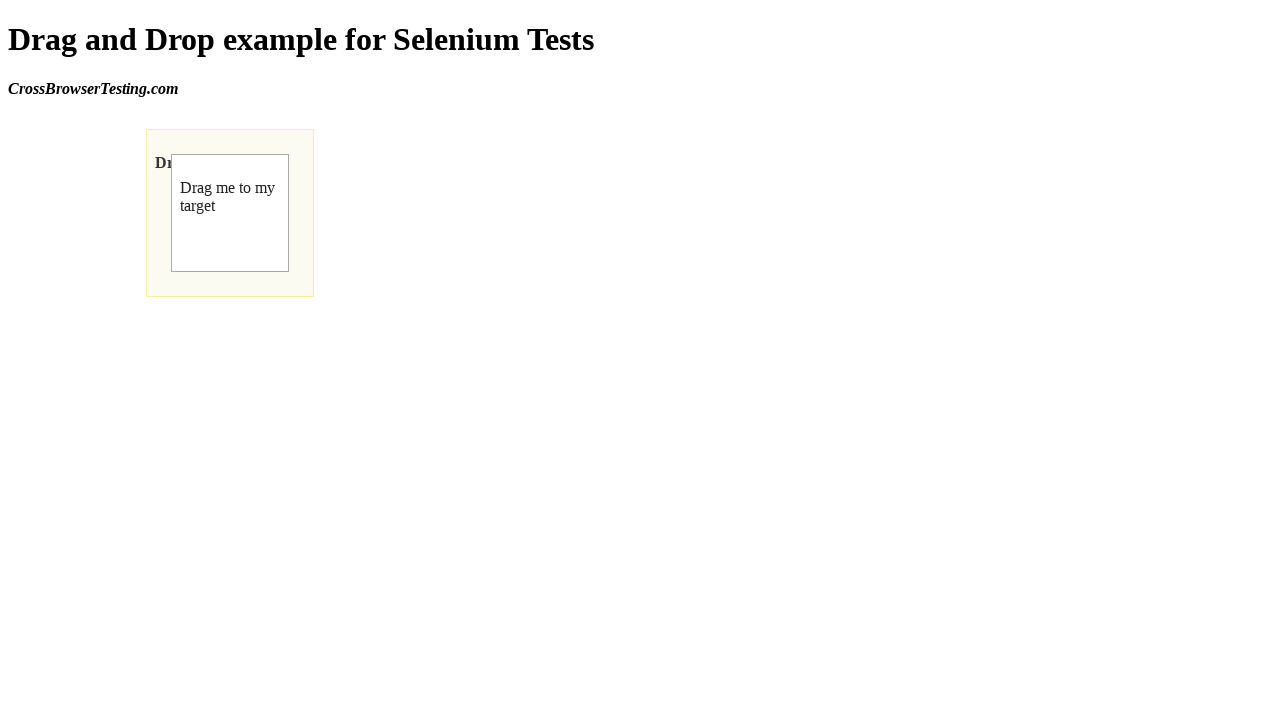

Verified drop was successful - target element now displays 'Dropped!' text
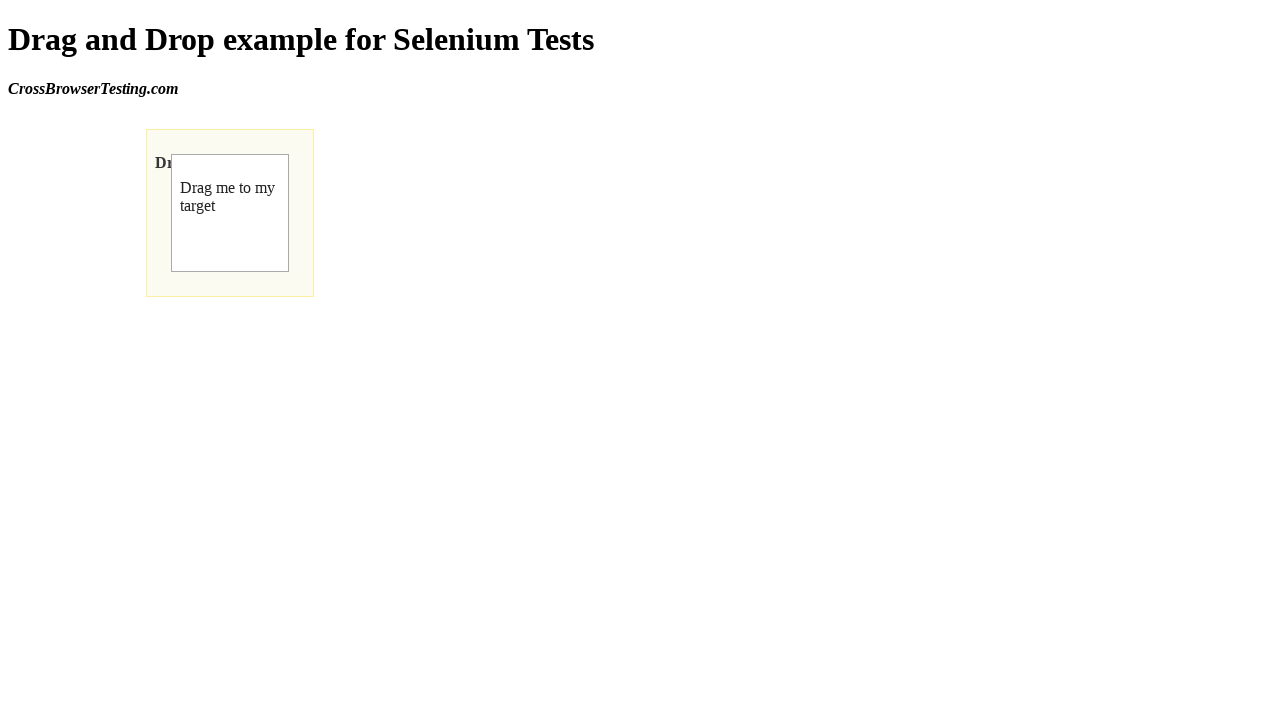

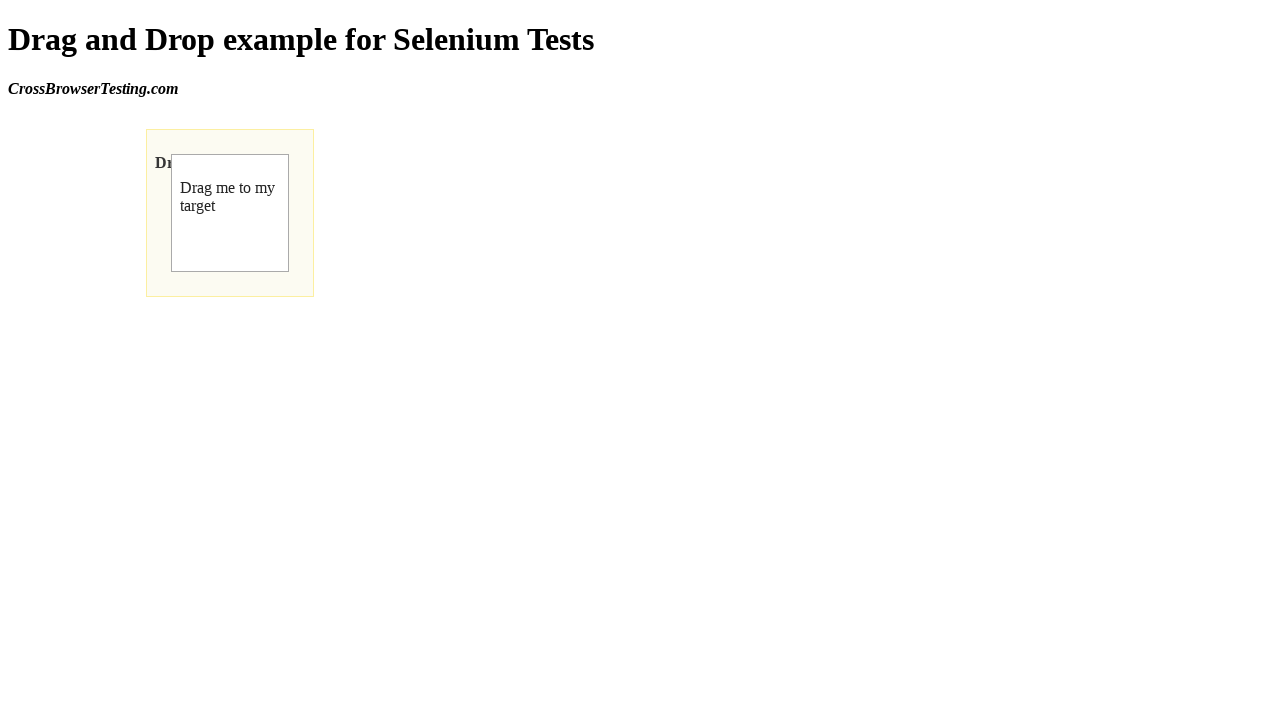